Tests form by filling the username field with validation

Starting URL: https://demoqa.com/text-box

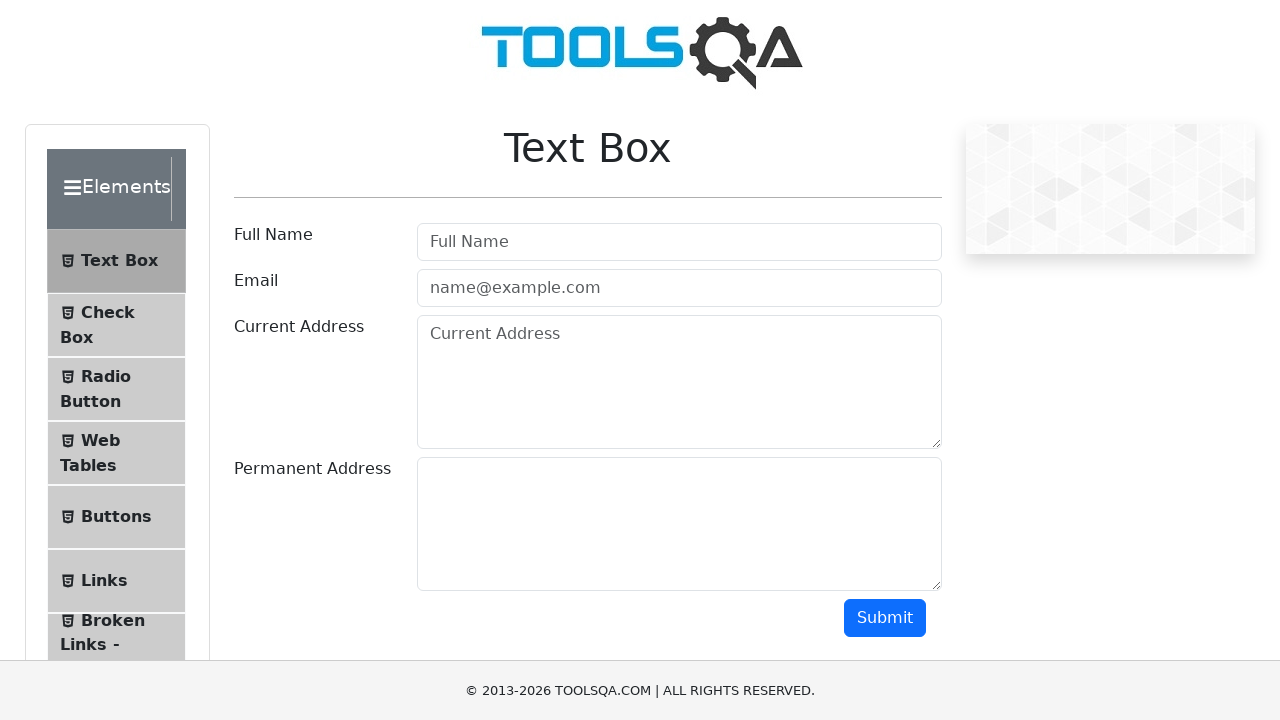

Filled username field with 'Alessandro del Piero' on #userName
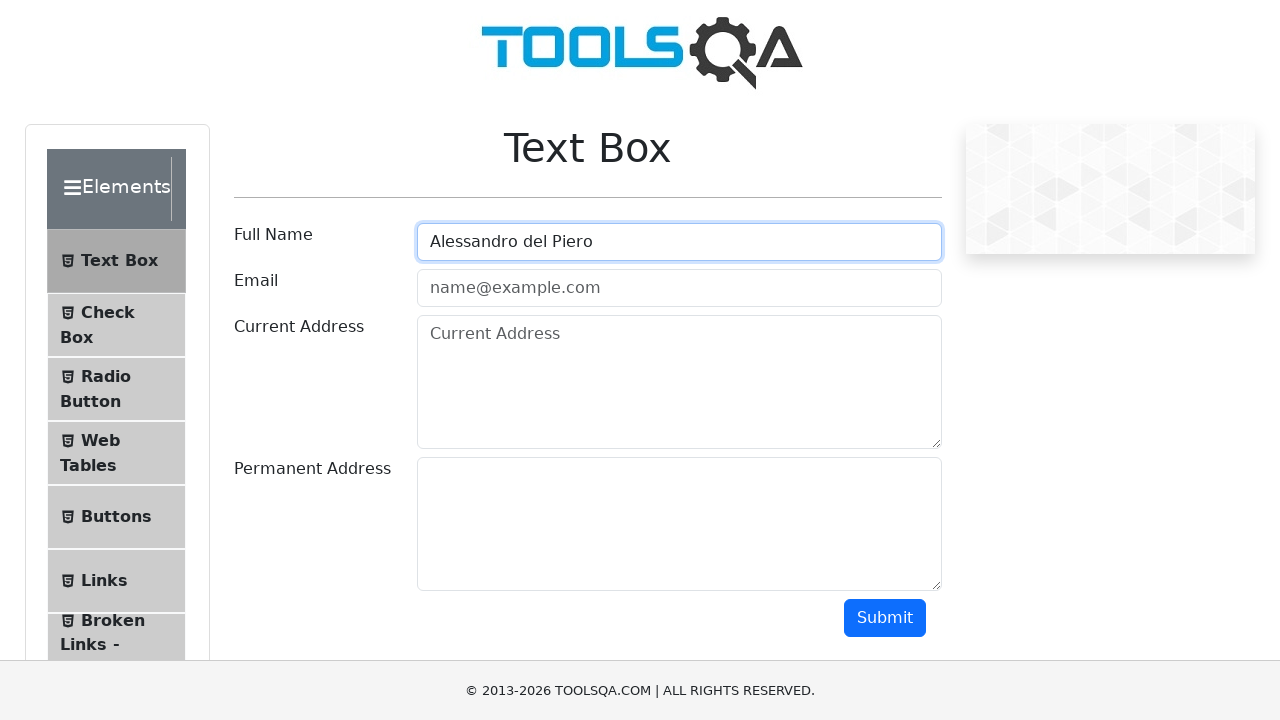

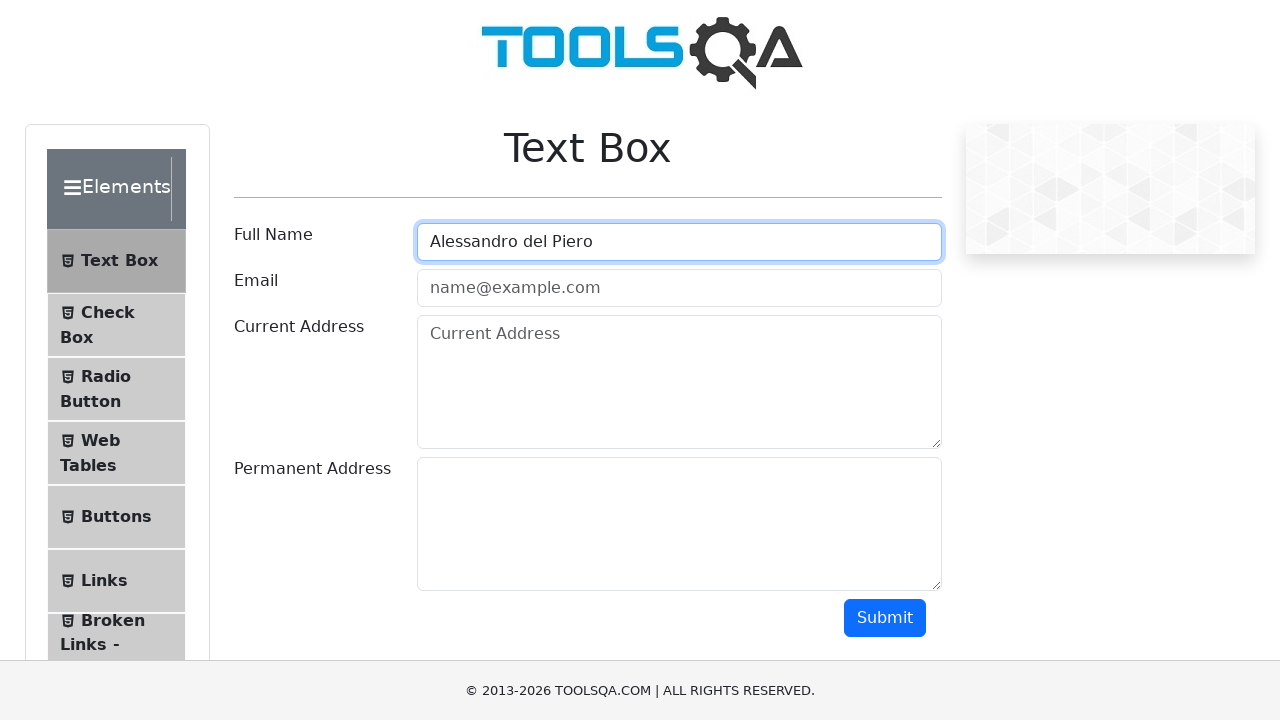